Tests submitting a product review on an e-commerce practice site by navigating to a book product, clicking on the reviews tab, selecting a 5-star rating, and submitting review details including comment, name, and email.

Starting URL: http://practice.automationtesting.in/

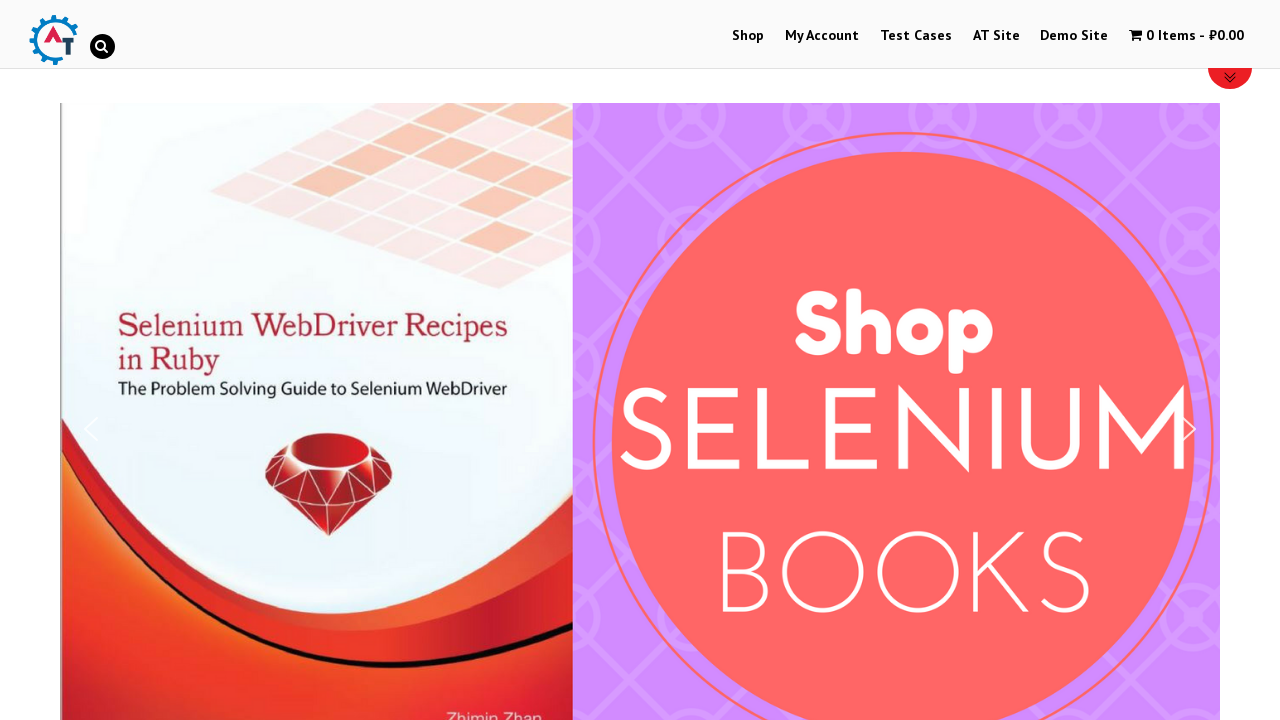

Scrolled down 600px to view products
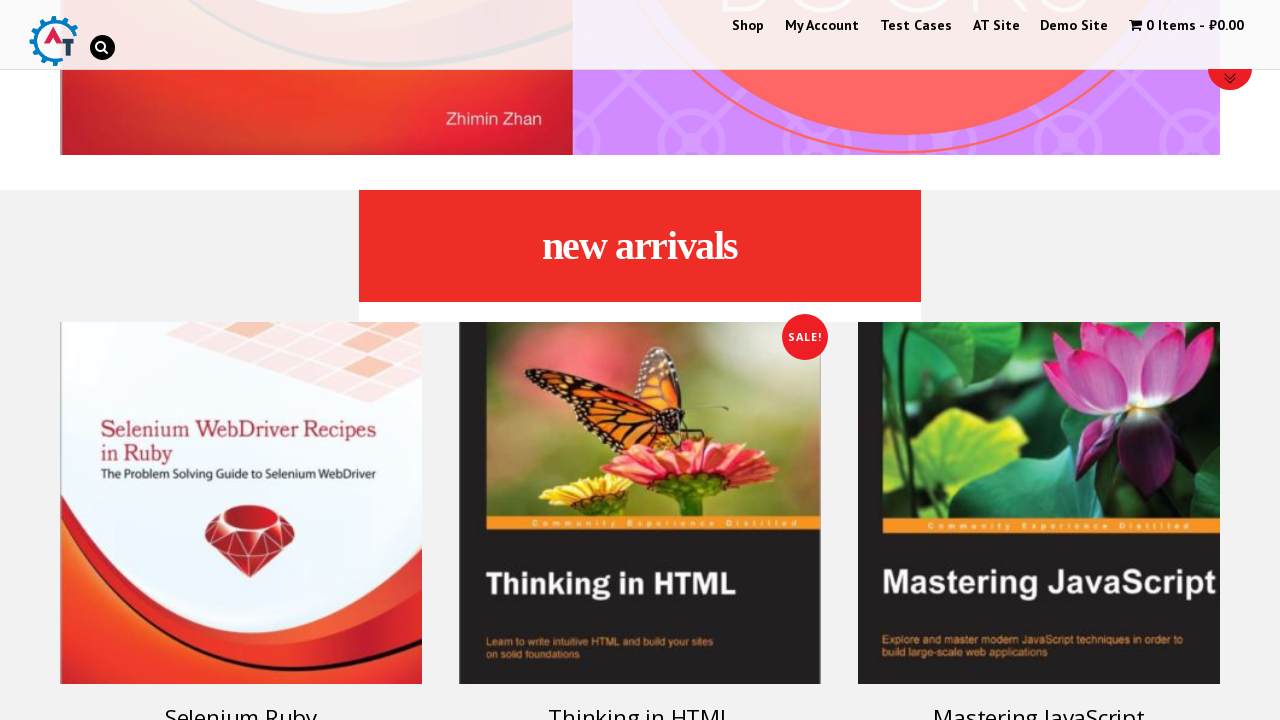

Clicked on 'Selenium Ruby' book product at (241, 702) on xpath=//h3[text()='Selenium Ruby']
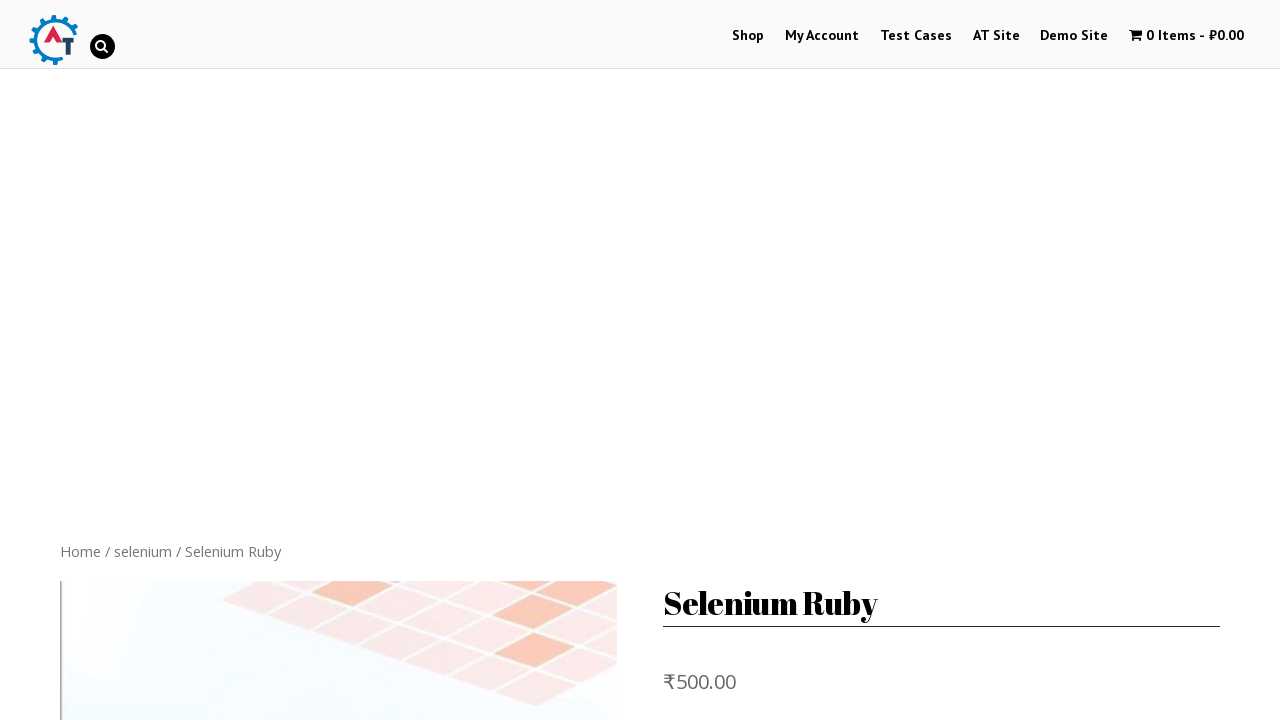

Clicked on Reviews tab at (309, 360) on [href='#tab-reviews']
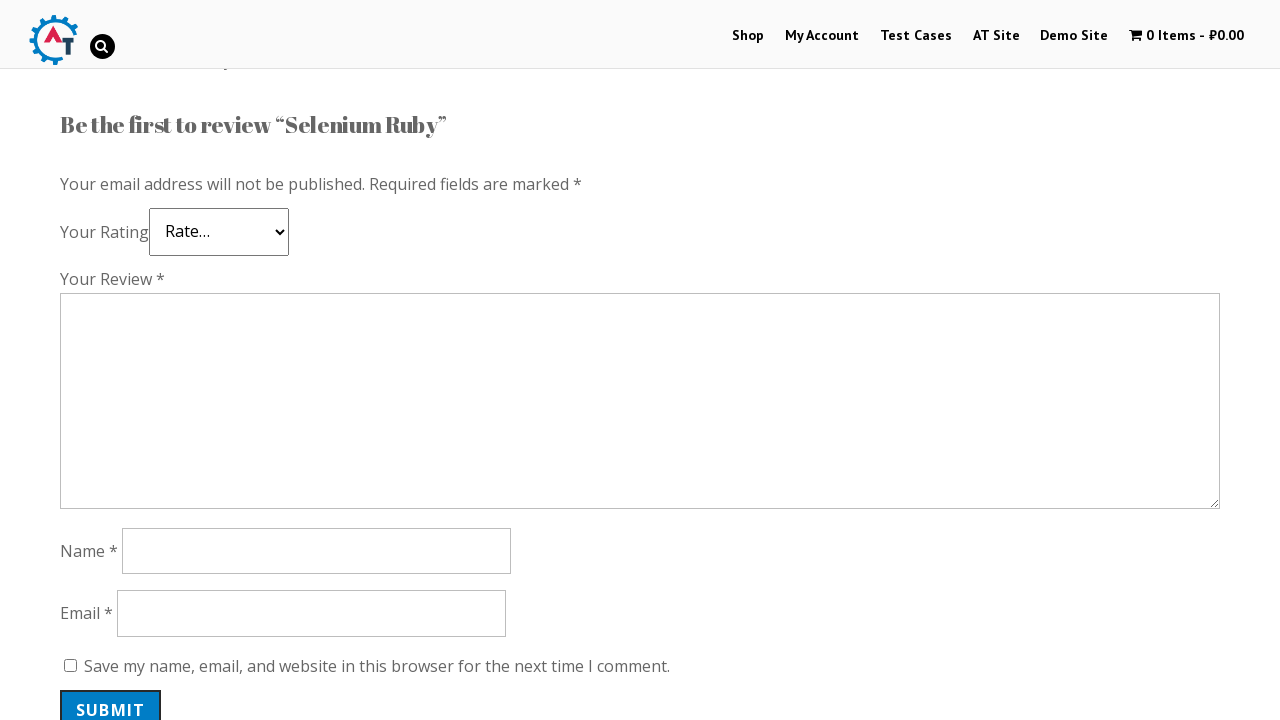

Selected 5-star rating at (132, 244) on .star-5
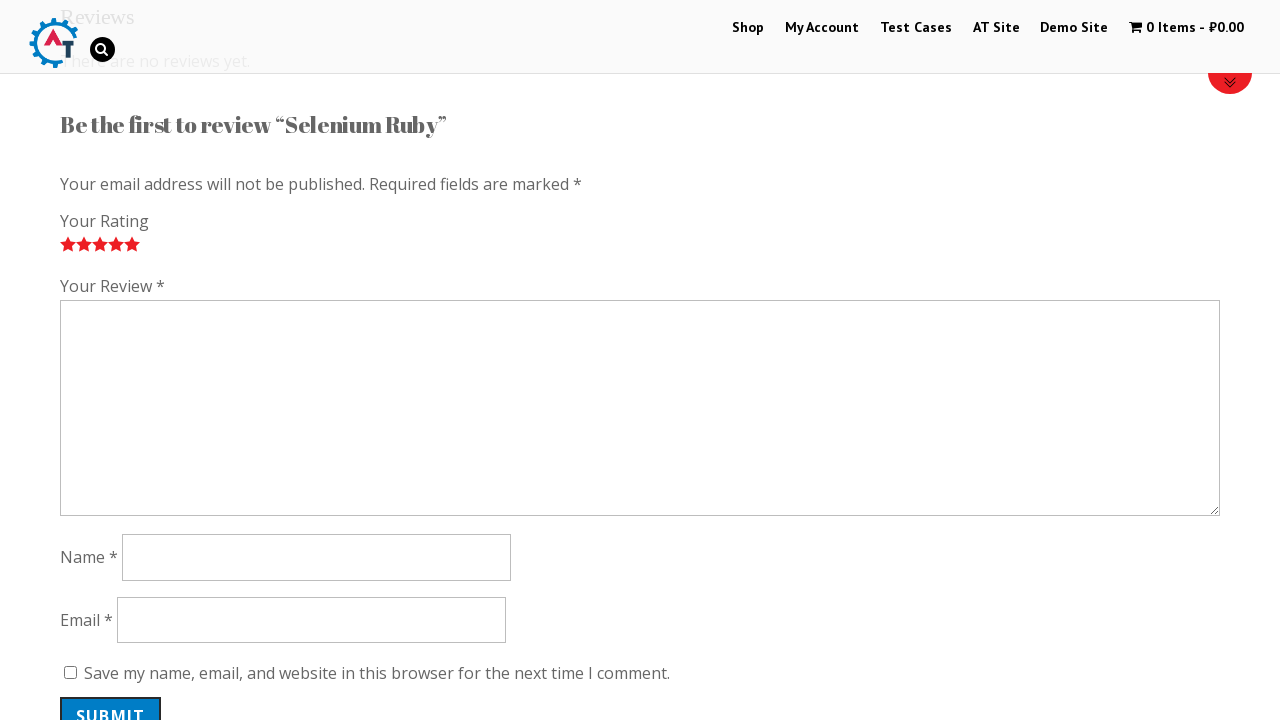

Entered review comment 'Nice book!' on #comment
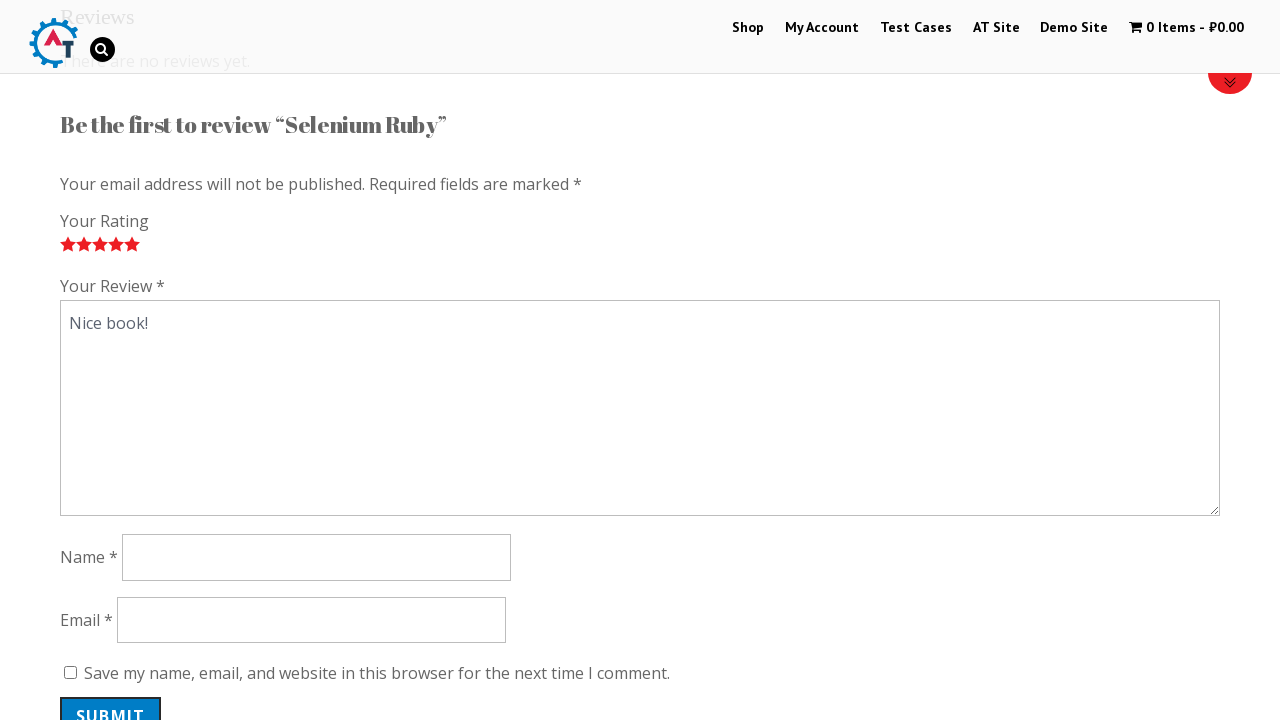

Entered reviewer name 'Kusma' on #author
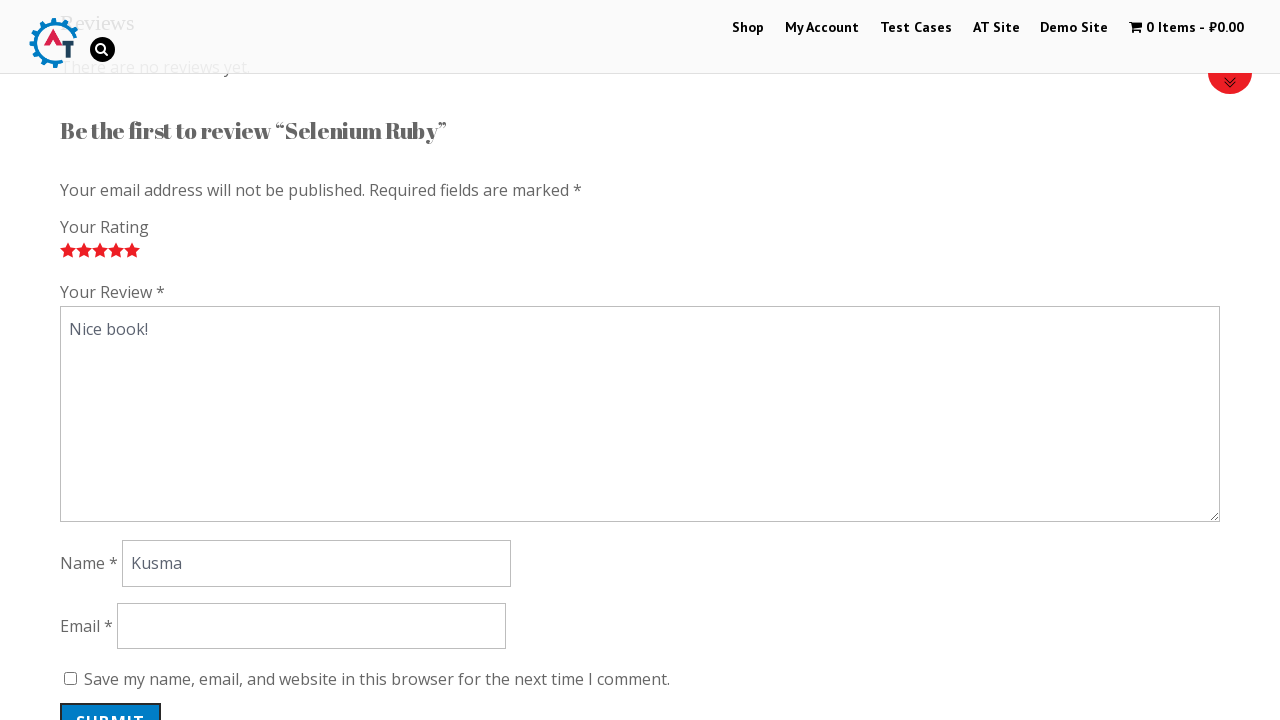

Entered reviewer email 'kusma.test@yandex.ru' on #email
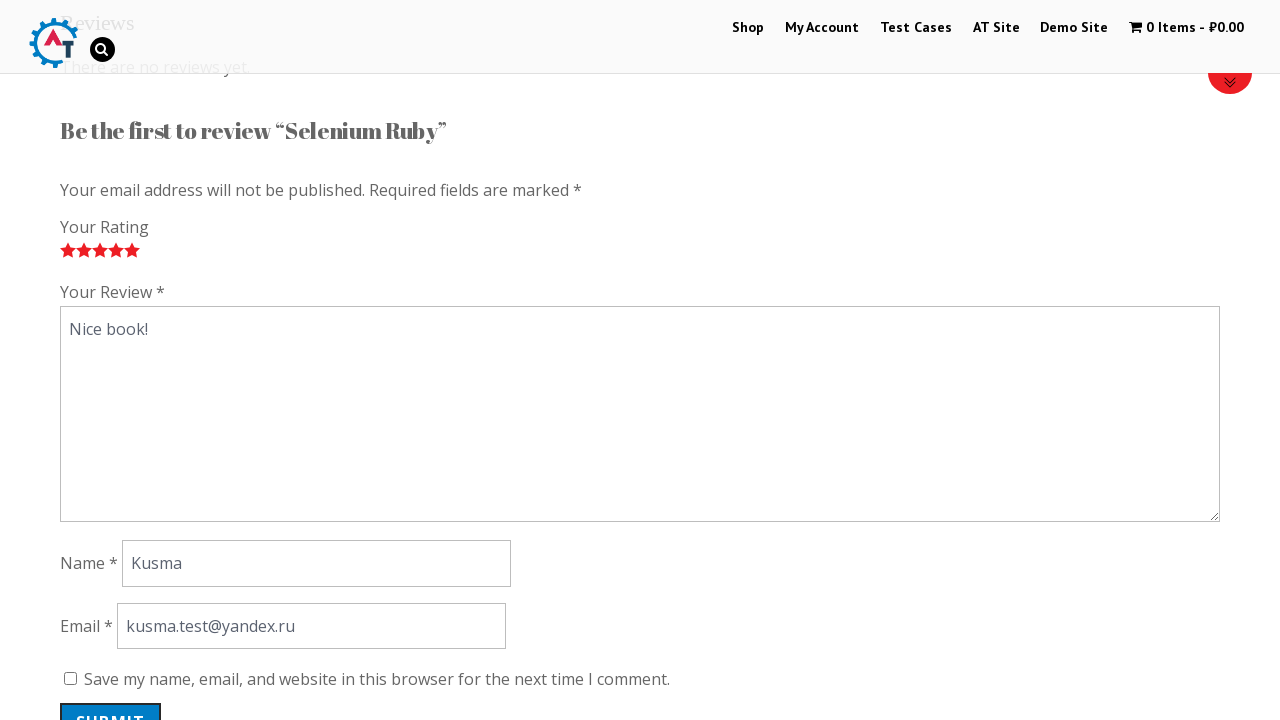

Clicked submit button to submit the review at (111, 700) on #submit
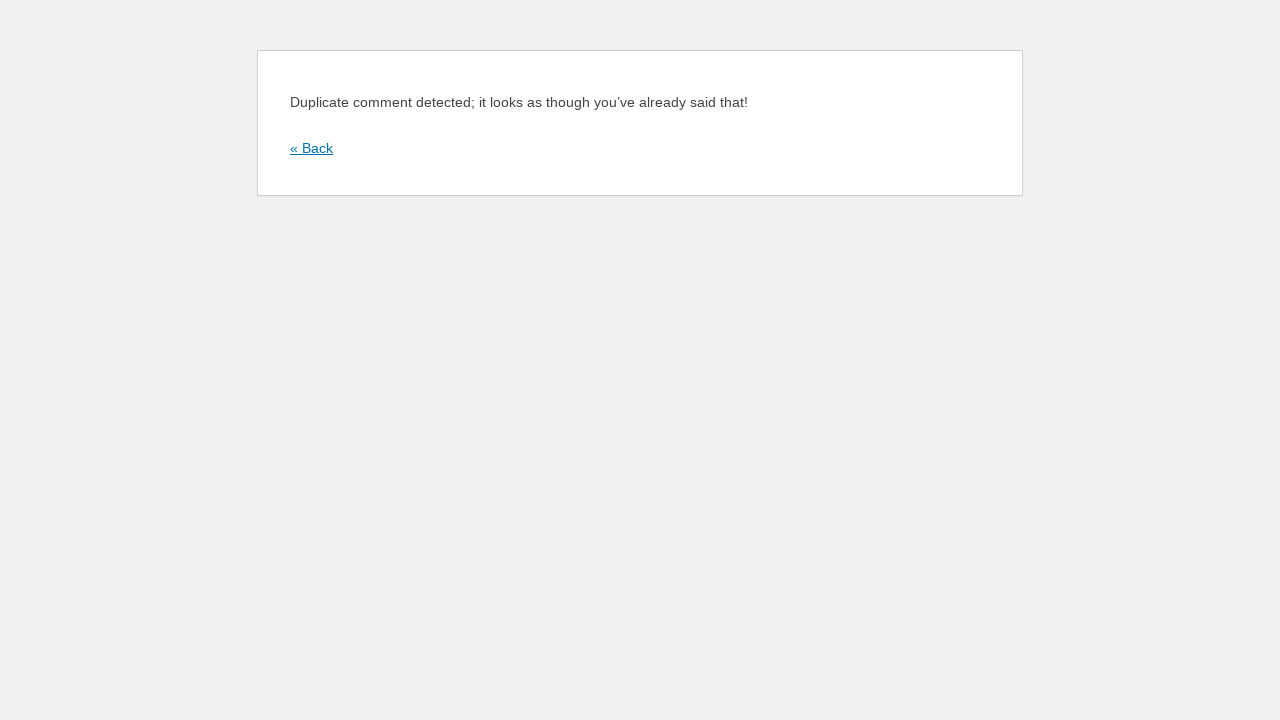

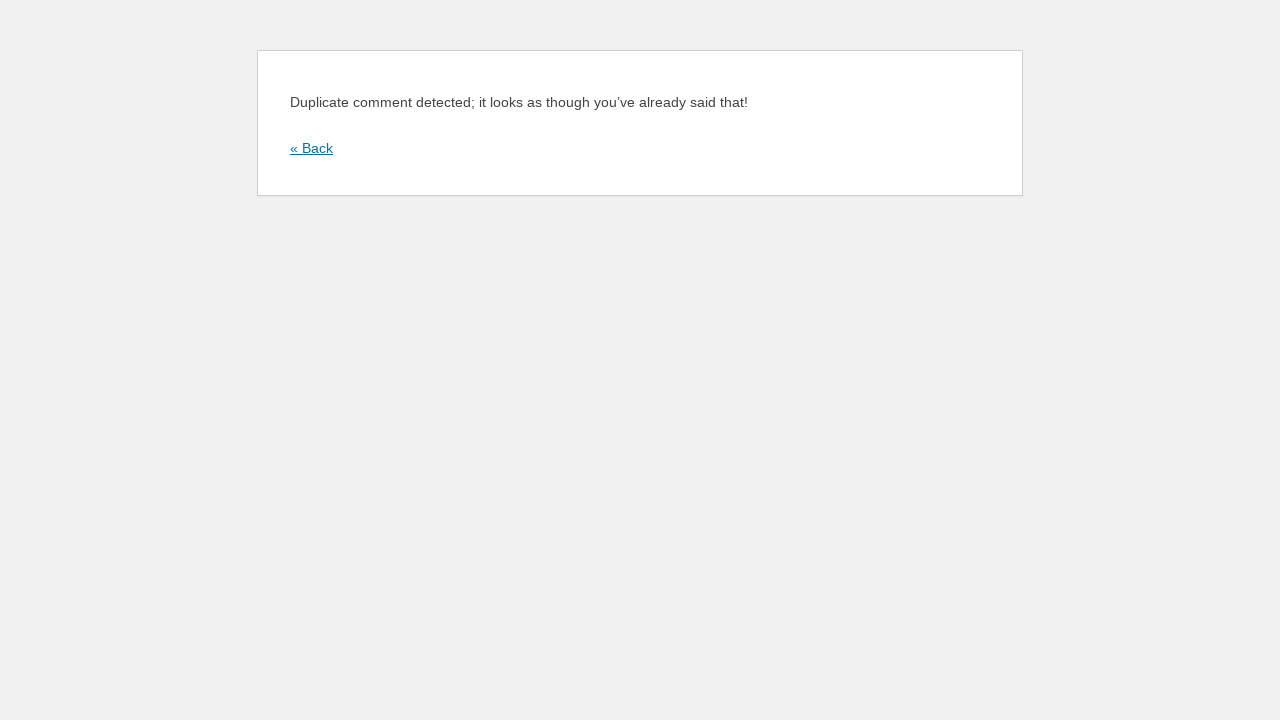